Tests registration form validation by leaving email field blank and verifying error alert

Starting URL: https://javabykiran.com/liveproject/index.html

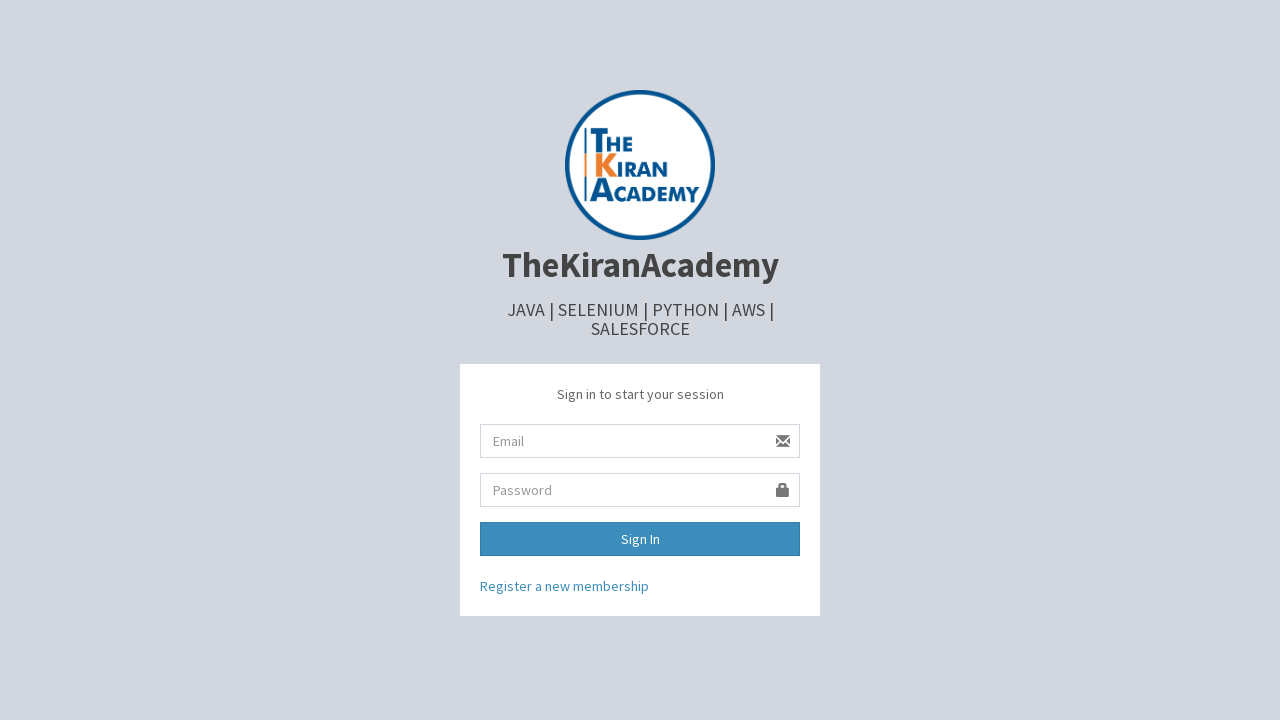

Clicked on register link at (564, 586) on xpath=/html/body/div/div[2]/a
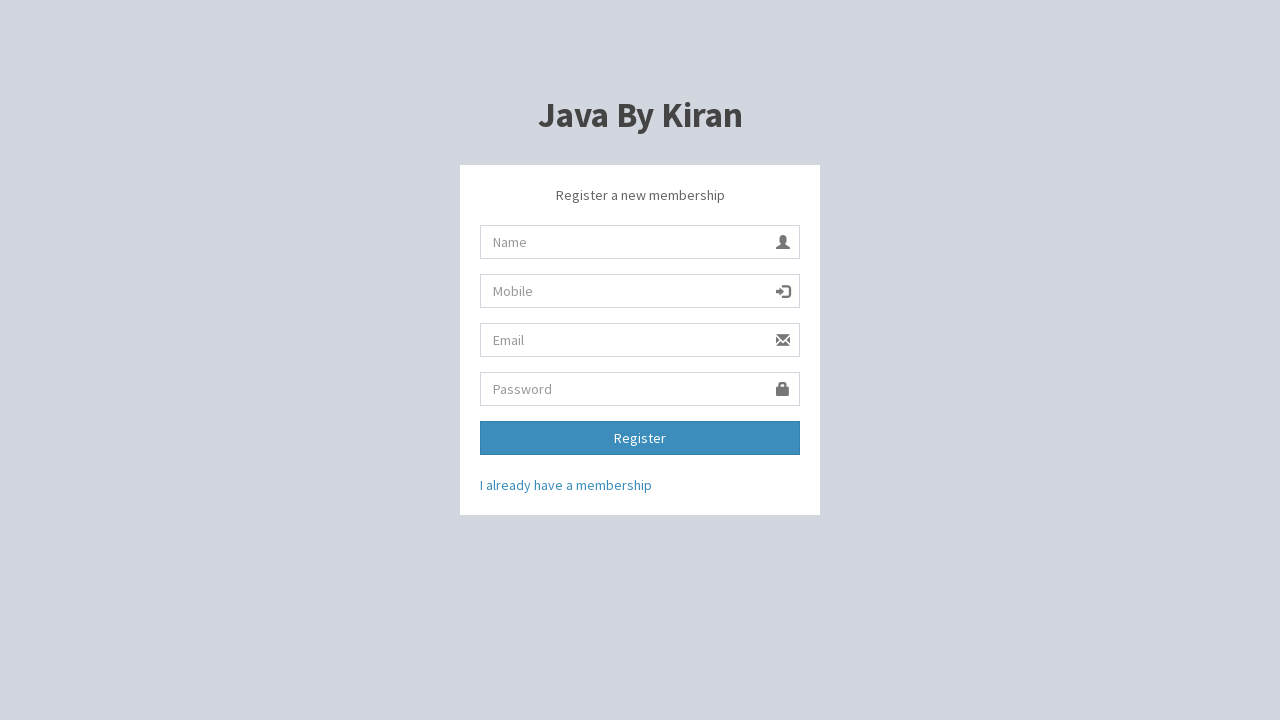

Filled name field with 'Raj' on #name
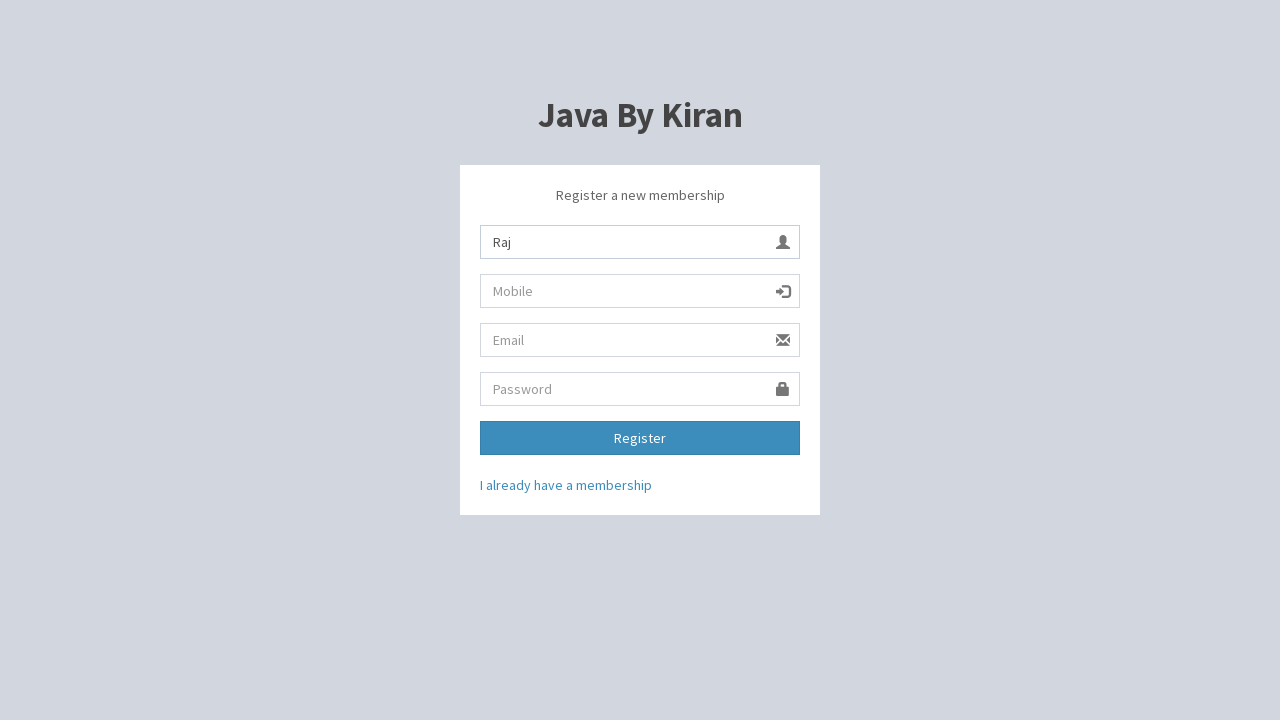

Filled mobile field with '9876543210' on #mobile
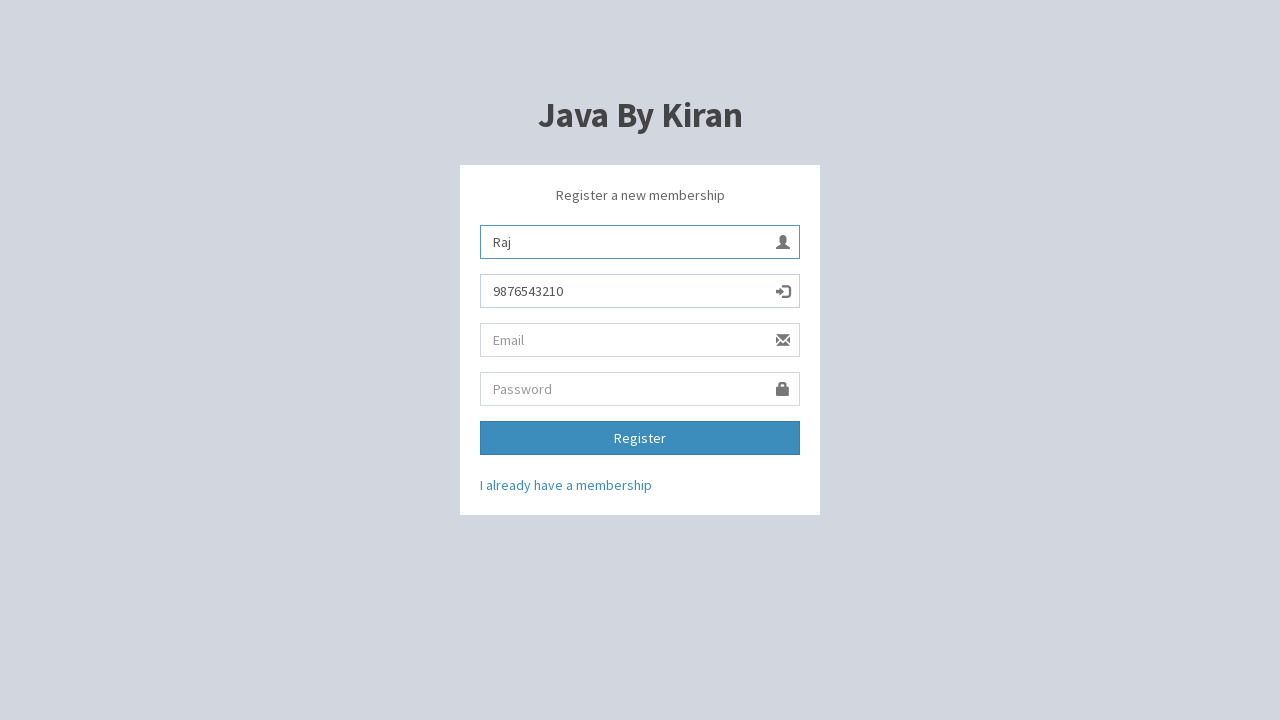

Left email field blank on #email
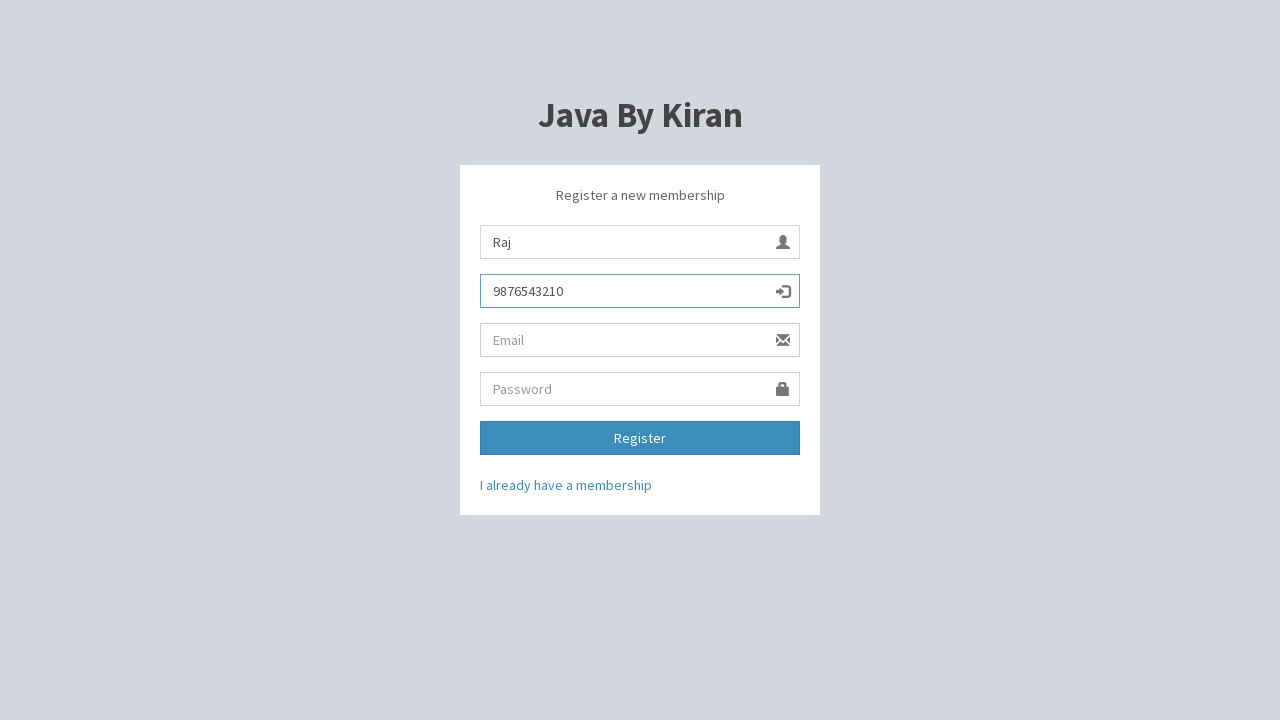

Filled password field with '123' on #password
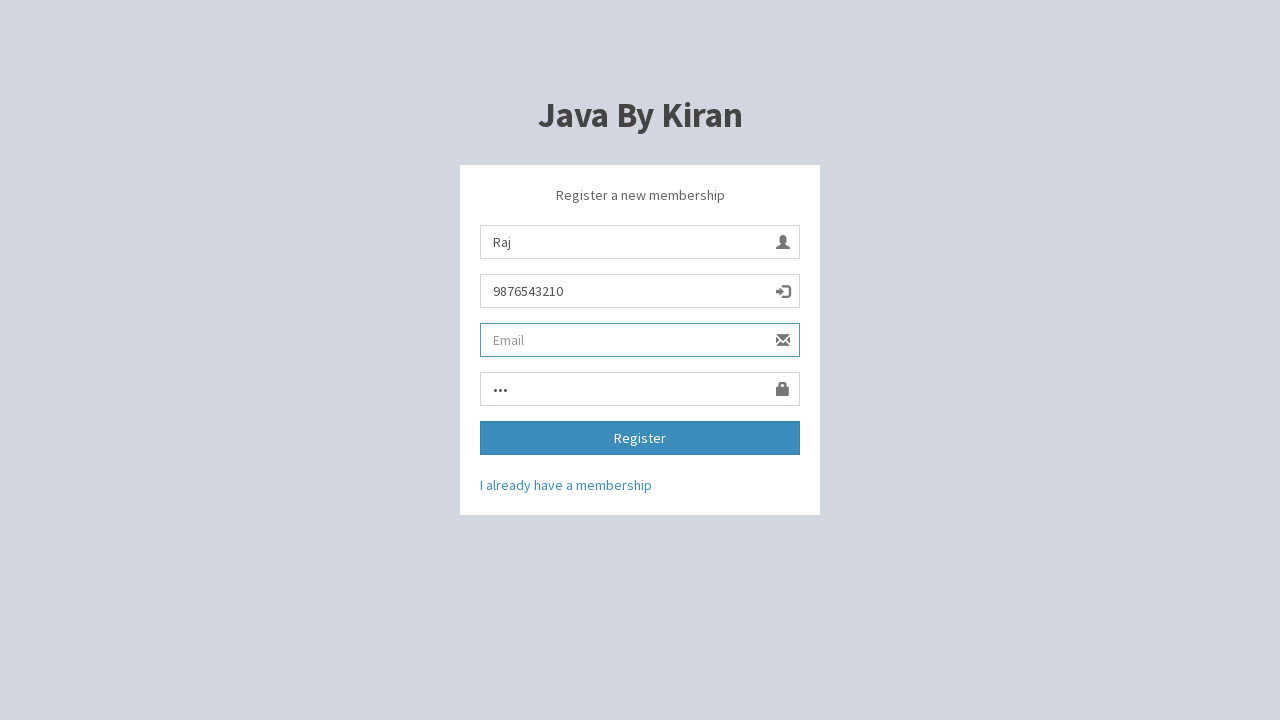

Clicked register button to submit form with blank email at (640, 438) on xpath=//*[@id='form']/div[5]/div/button
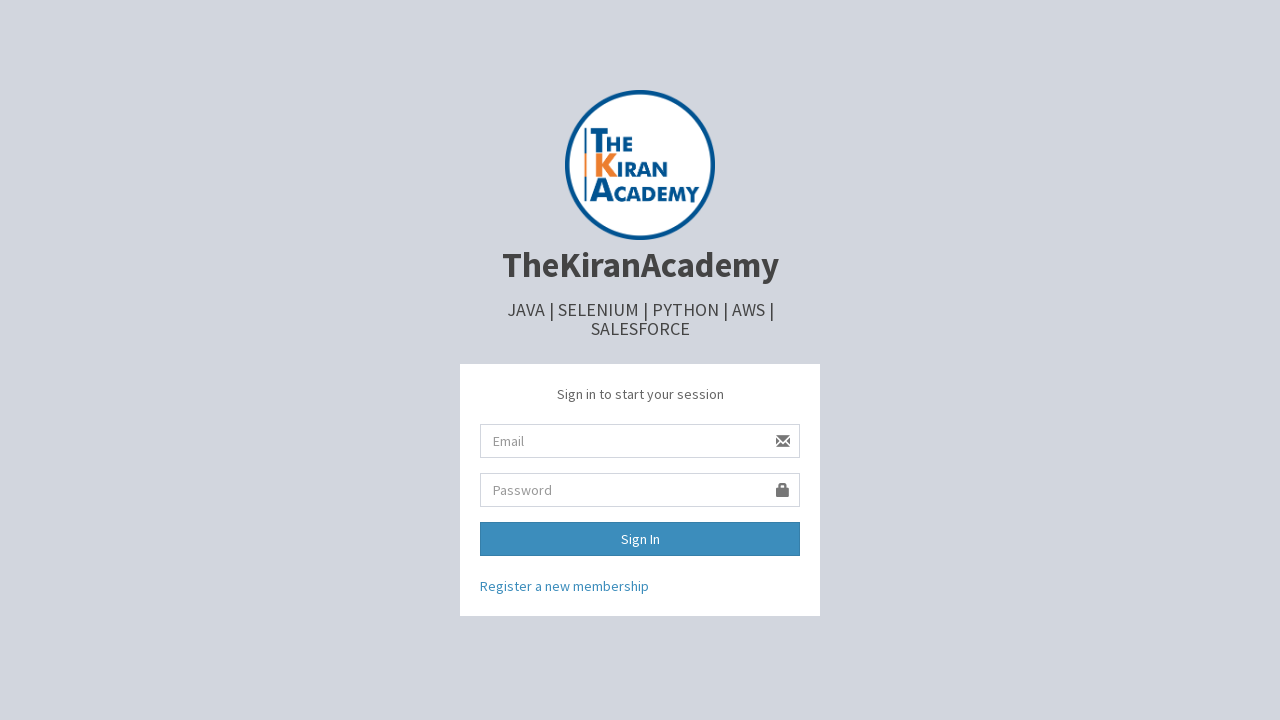

Accepted error alert for blank email validation
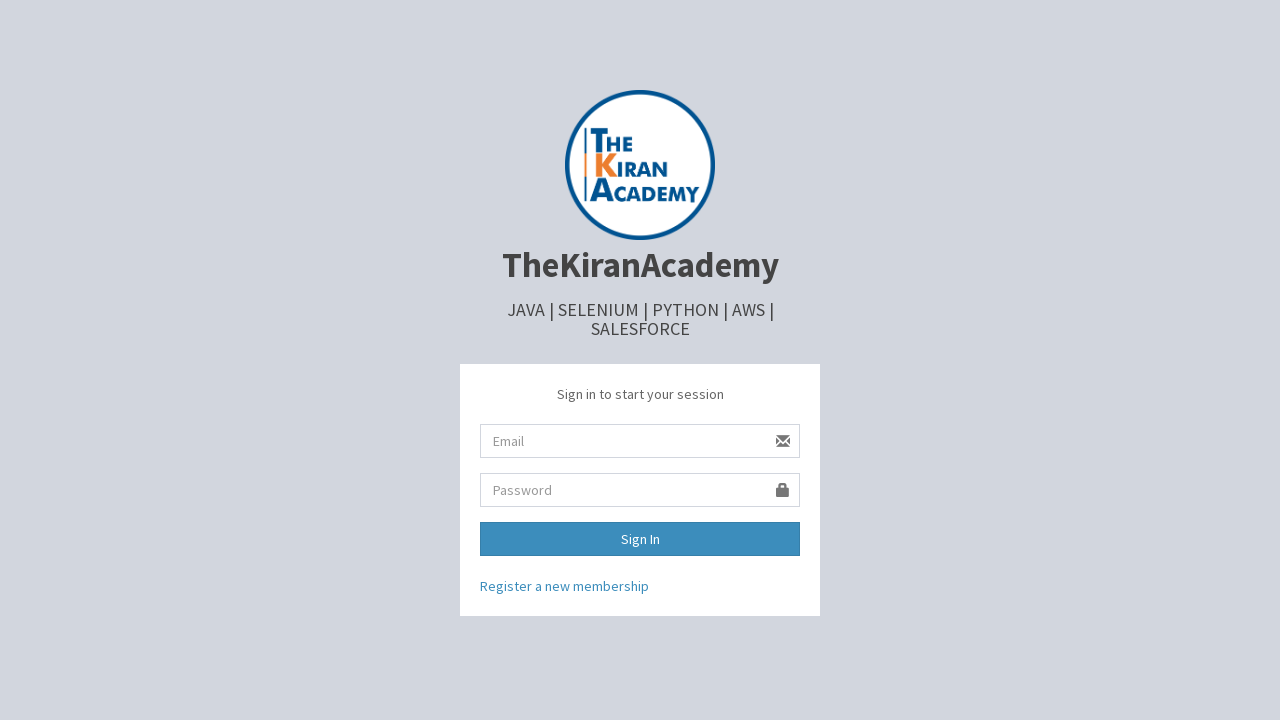

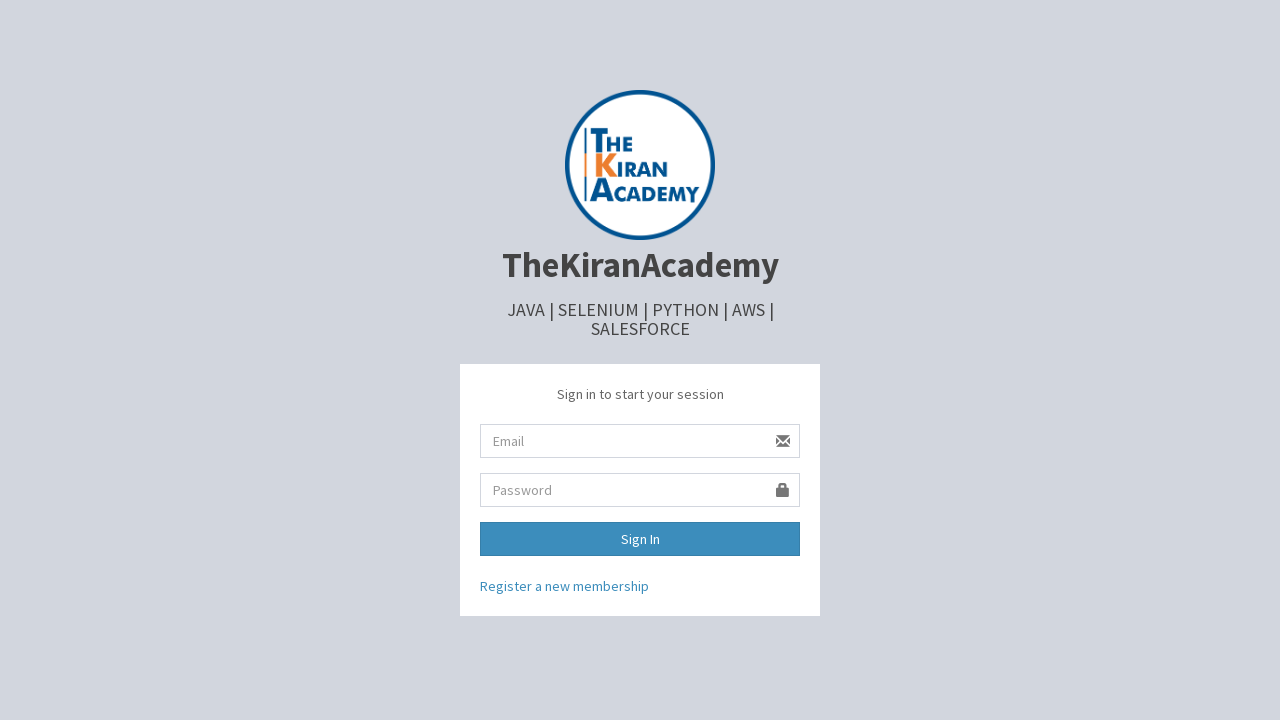